Tests JavaScript alert dismissal by clicking a button, dismissing the confirmation alert, and verifying the page text indicates the user chose to stay.

Starting URL: https://acctabootcamp.github.io/site/examples/alerts_popups

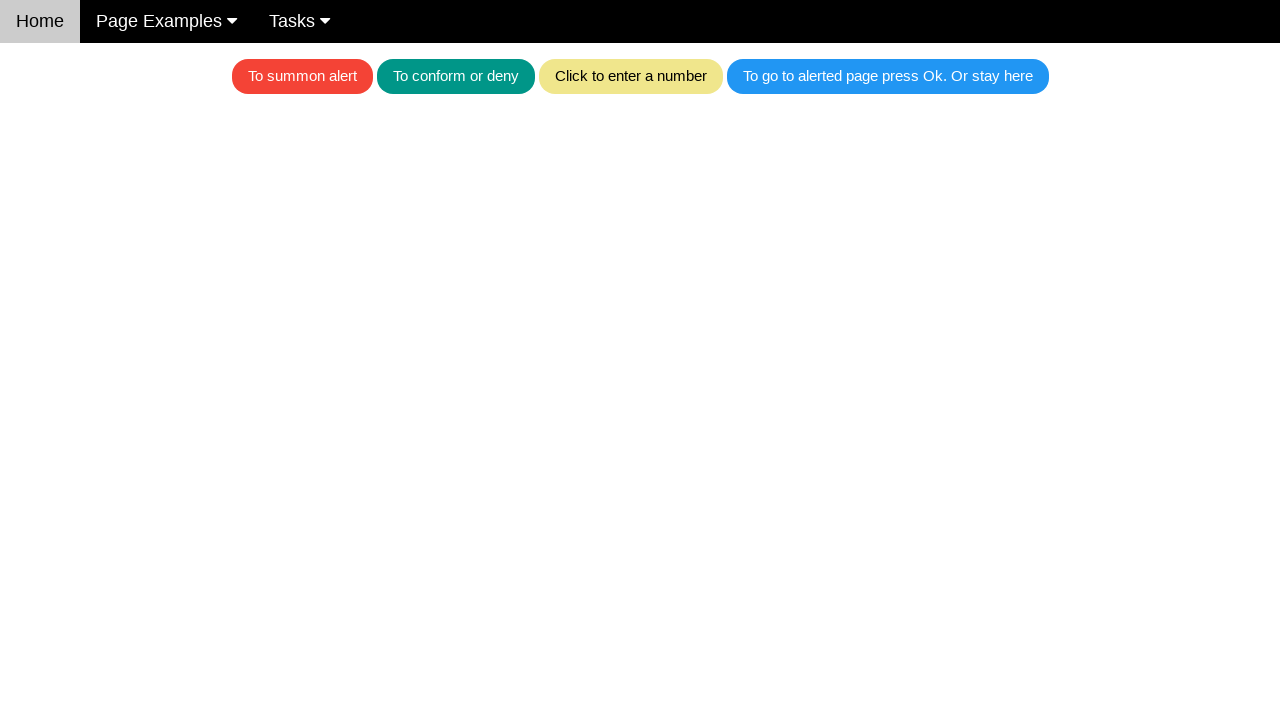

Navigated to alerts and popups example page
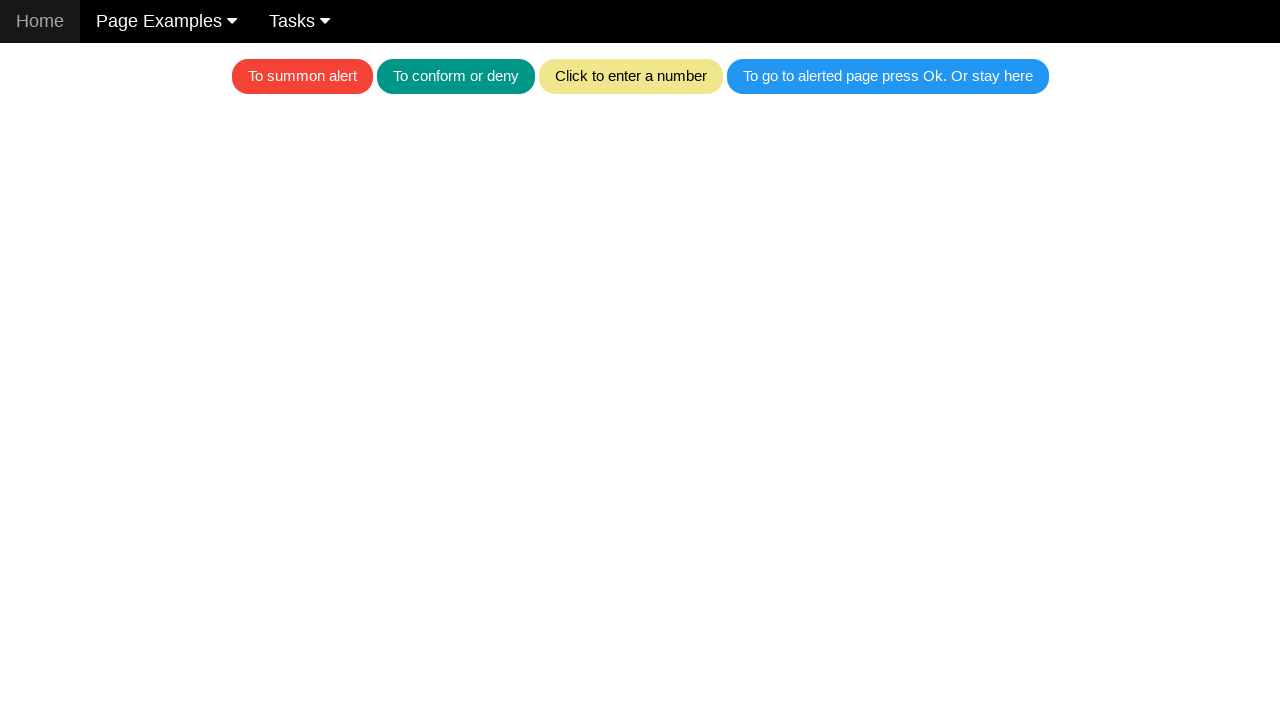

Set up dialog handler to dismiss confirmation alert
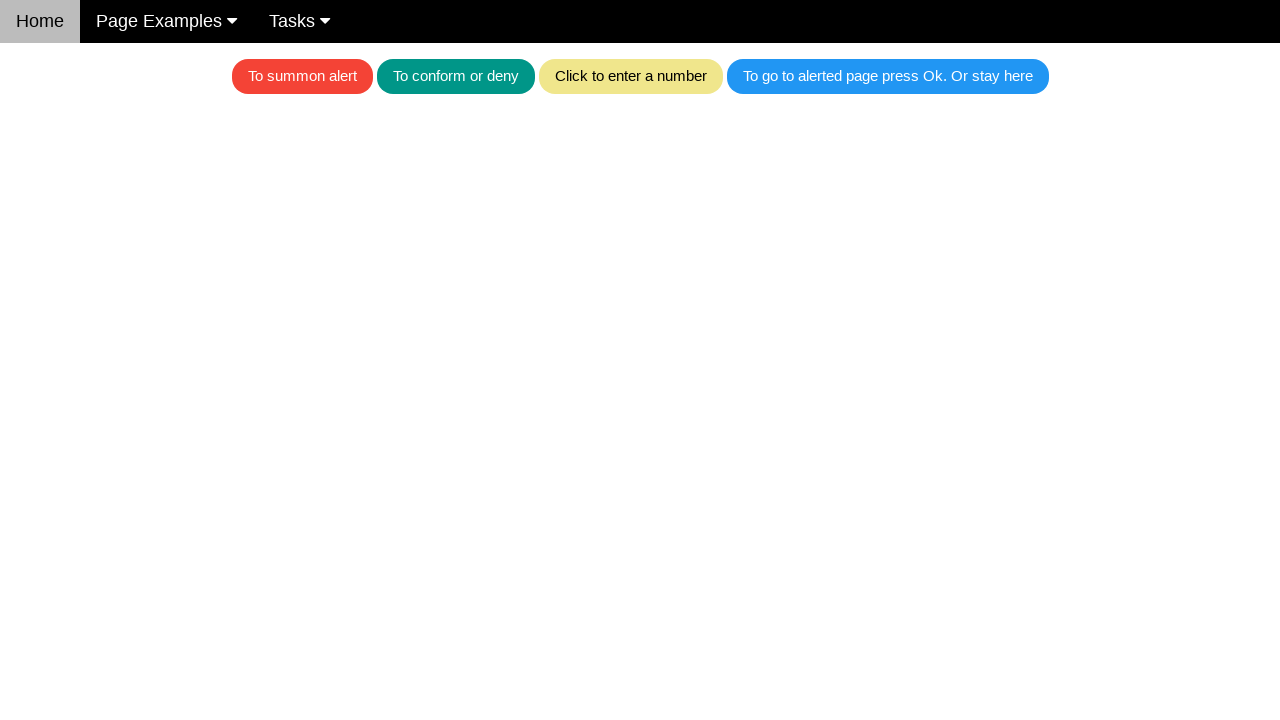

Clicked blue button to trigger JavaScript alert at (888, 76) on .w3-blue
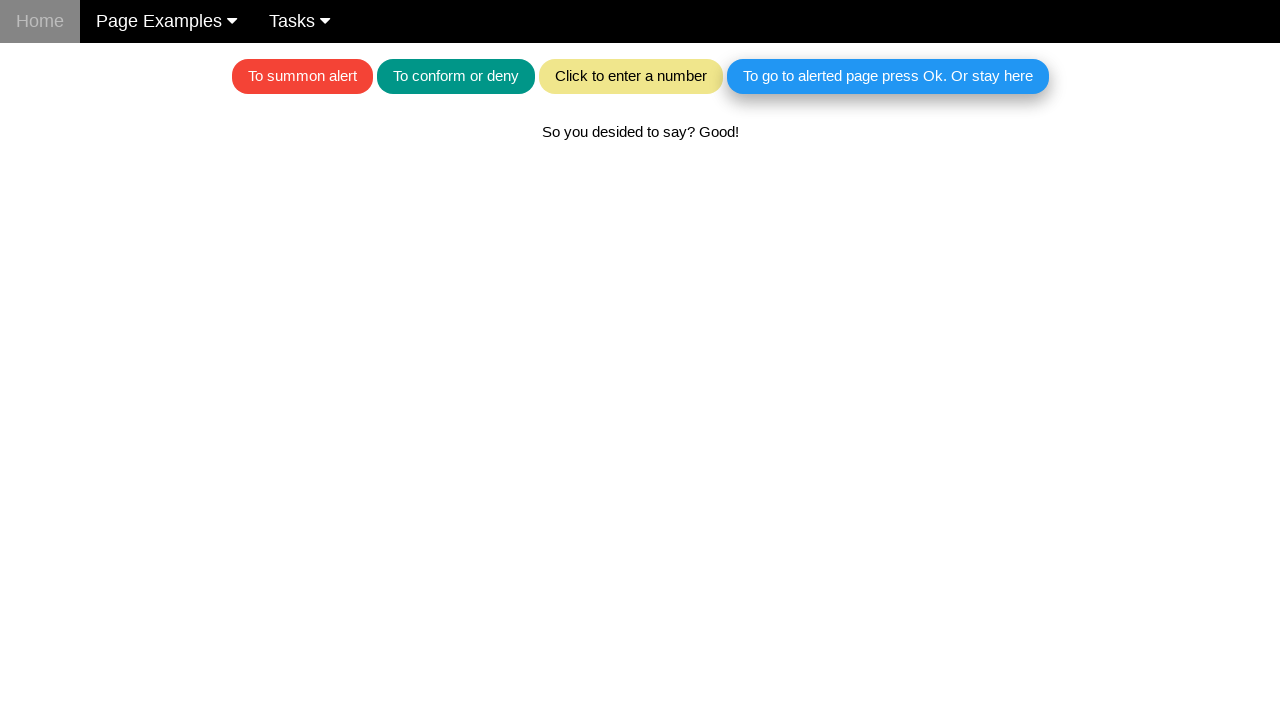

Alert text element loaded
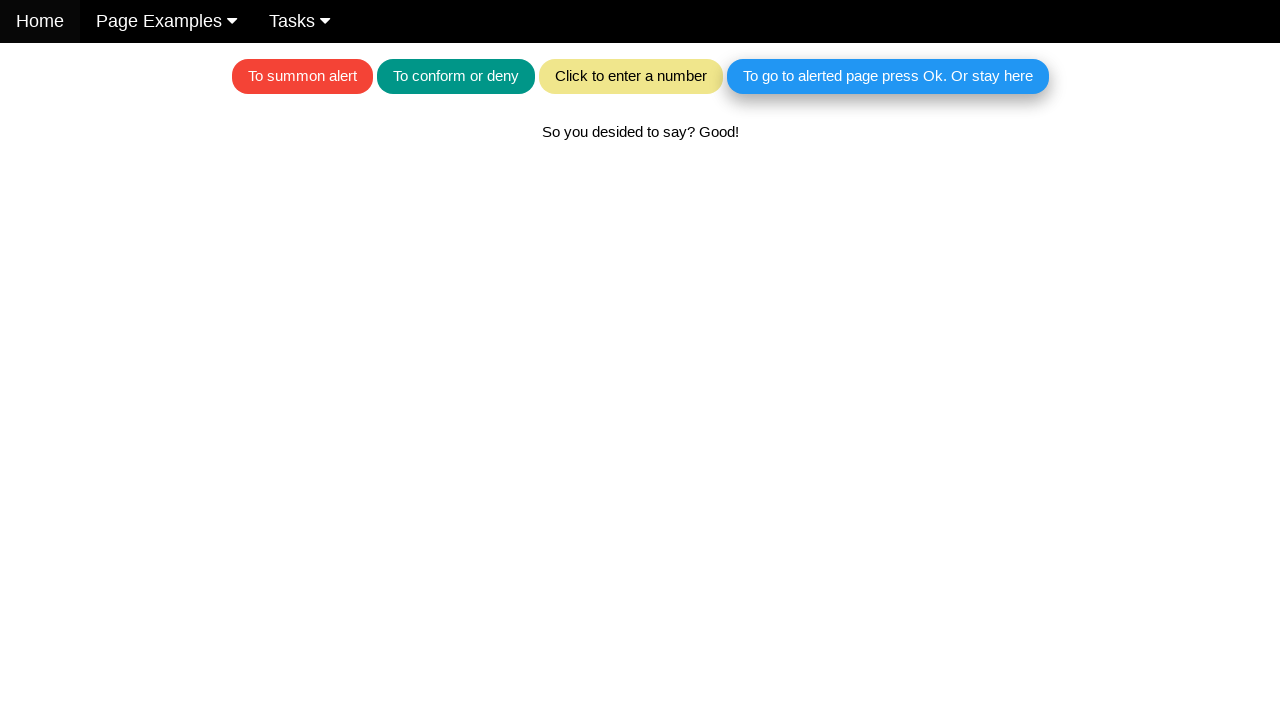

Verified alert dismissal text indicates user chose to stay
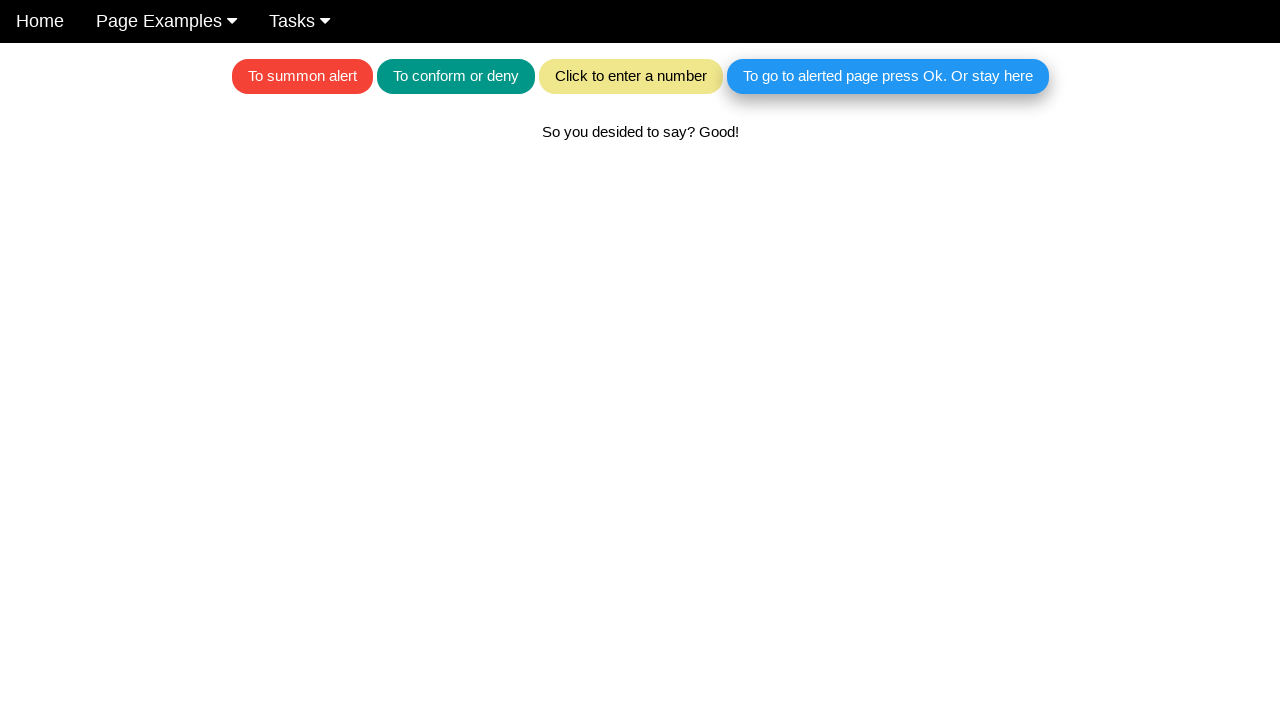

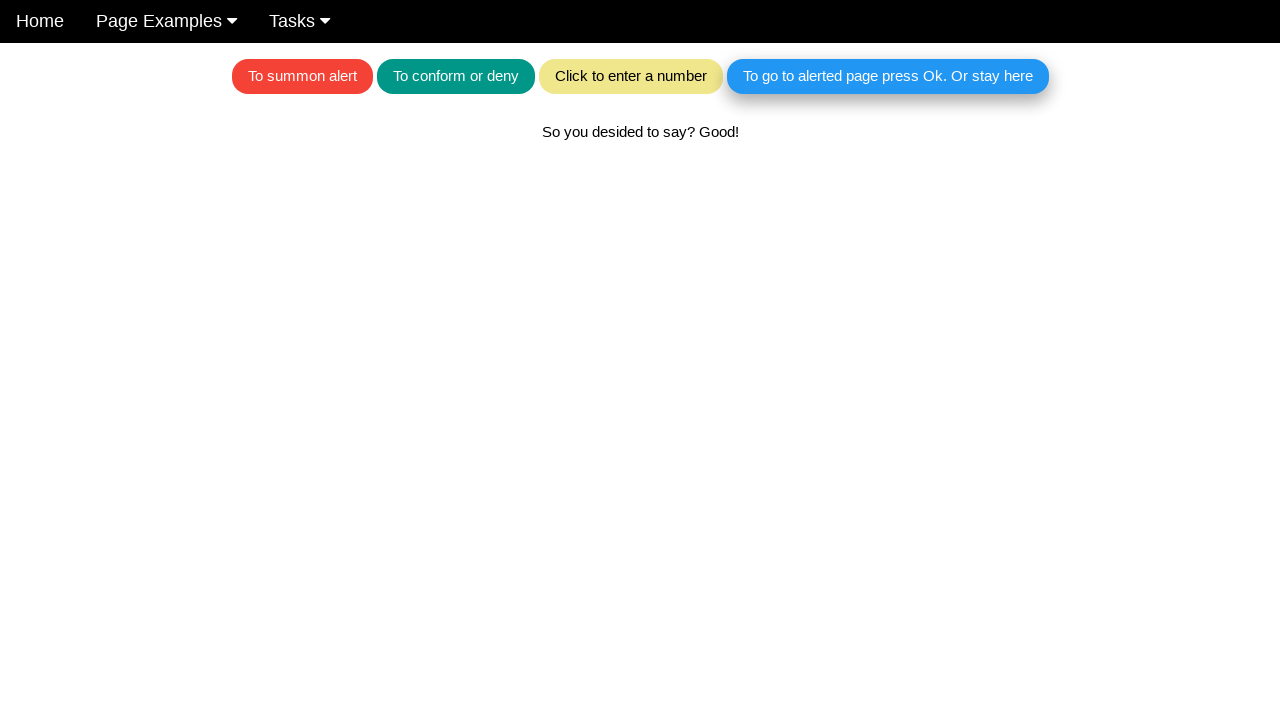